Tests navigation functionality by clicking through various navigation links including Next, numbered pages, and Previous buttons

Starting URL: https://bonigarcia.dev/selenium-webdriver-java/

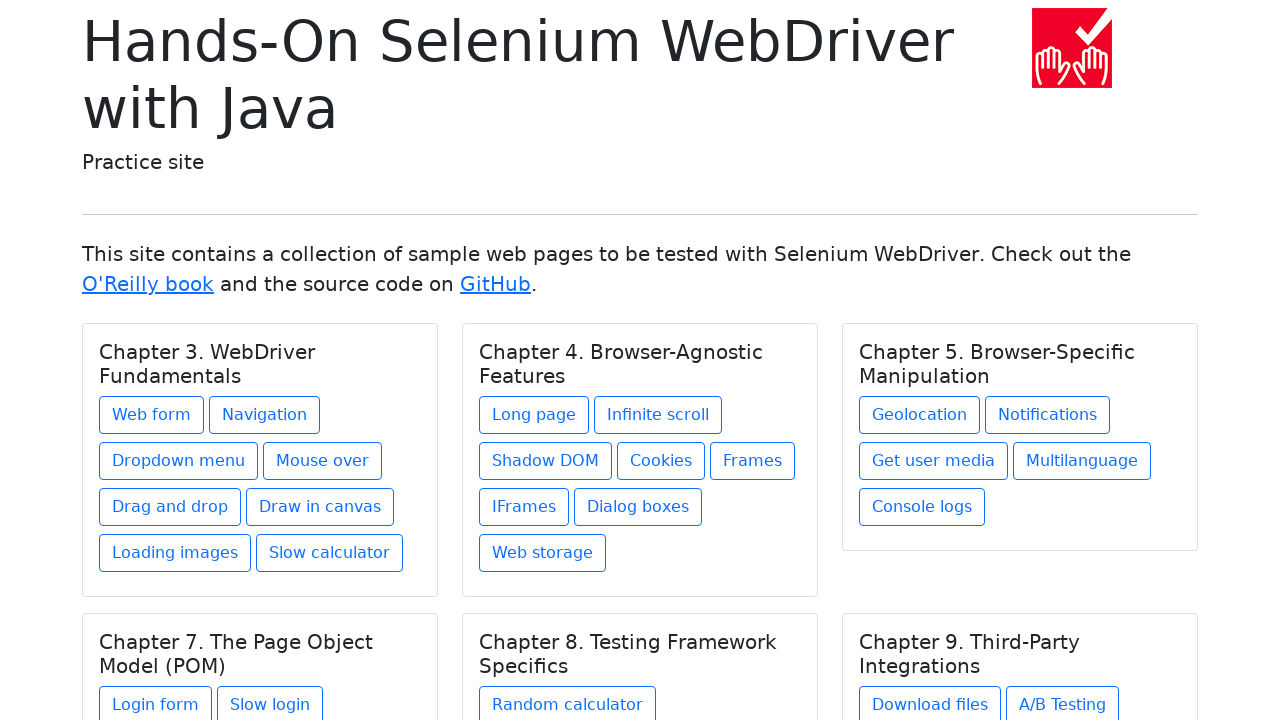

Clicked on Navigation link at (264, 415) on xpath=//a[text()='Navigation']
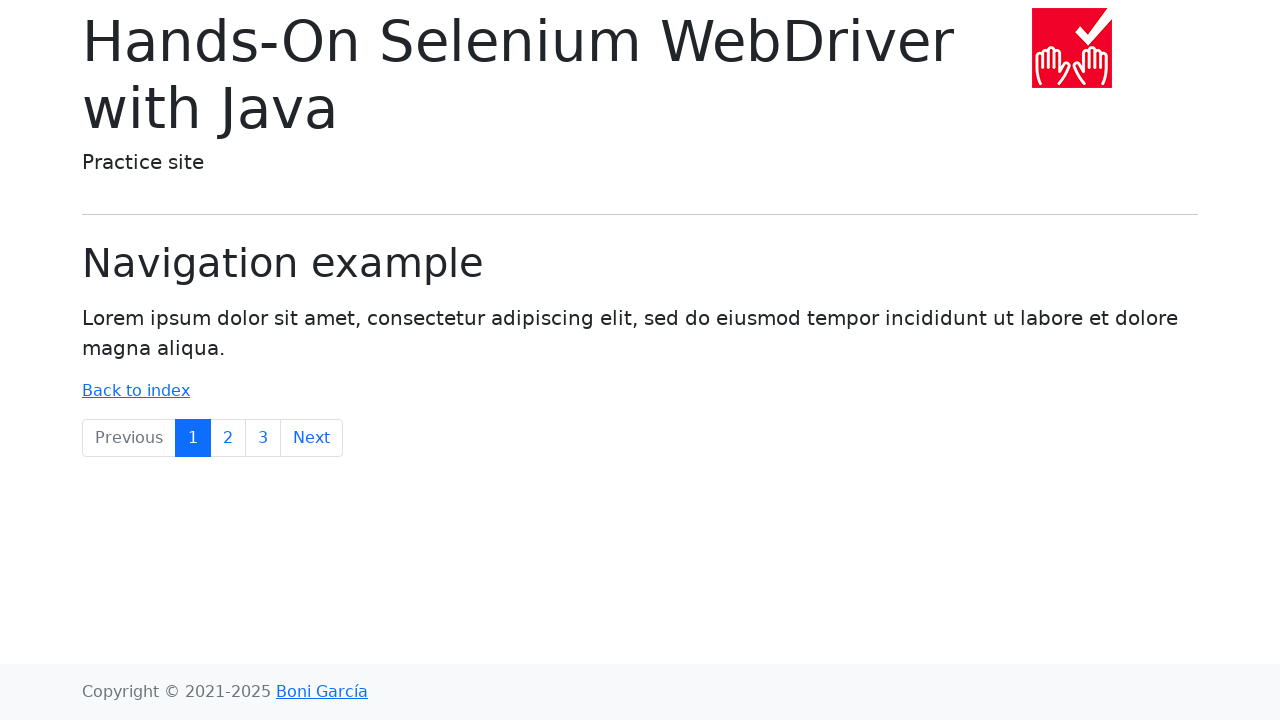

Clicked Next button to navigate to next page at (312, 438) on xpath=//a[text()='Next']
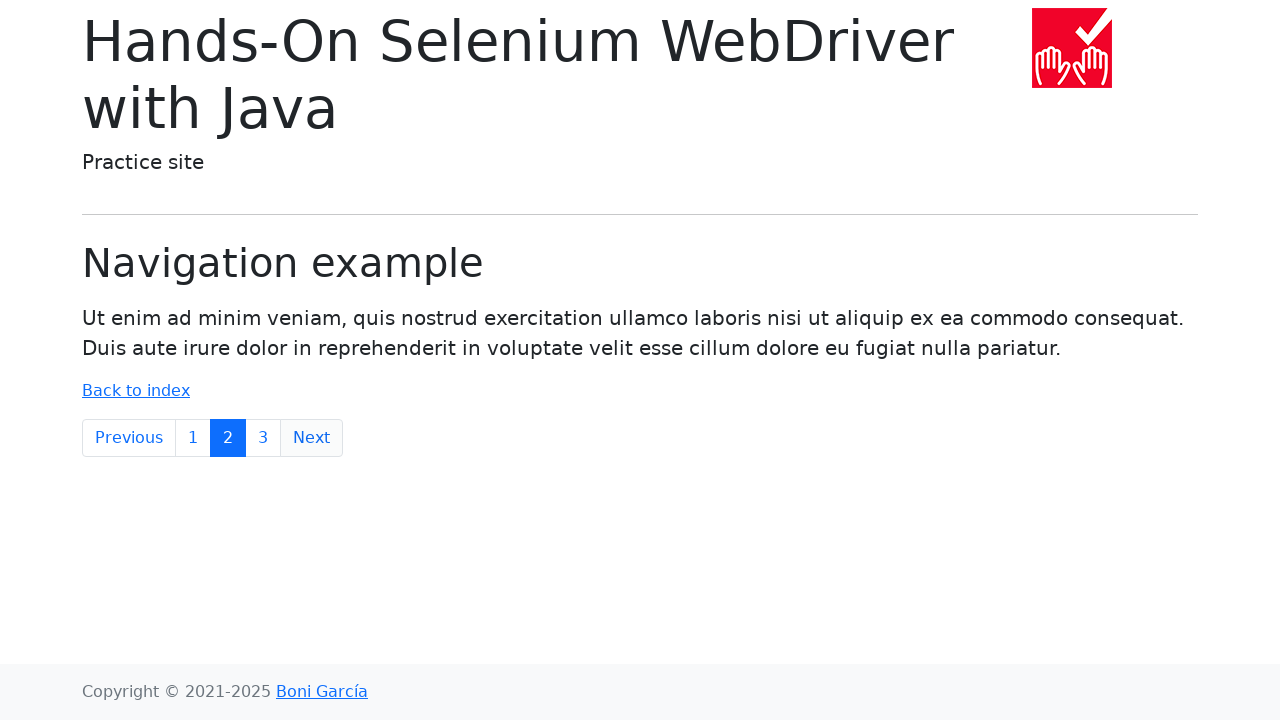

Clicked numbered page 3 at (263, 438) on xpath=//a[text()='3']
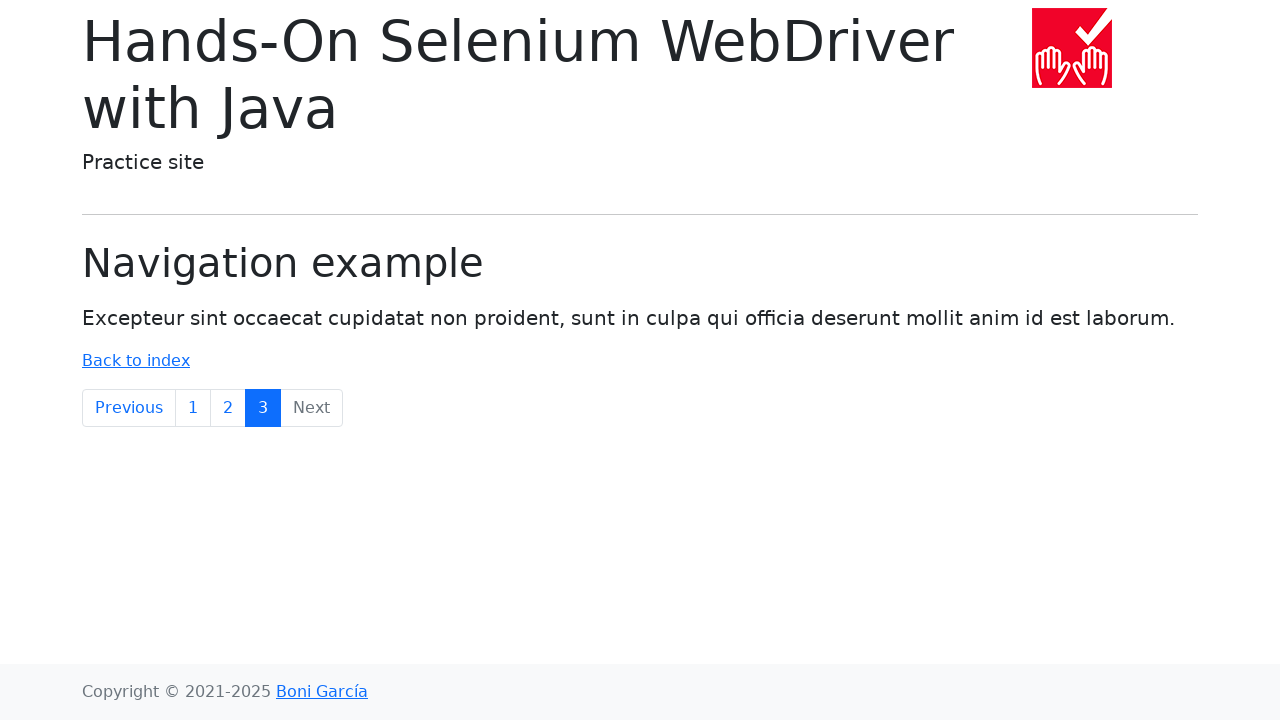

Clicked numbered page 2 at (228, 408) on xpath=//a[text()='2']
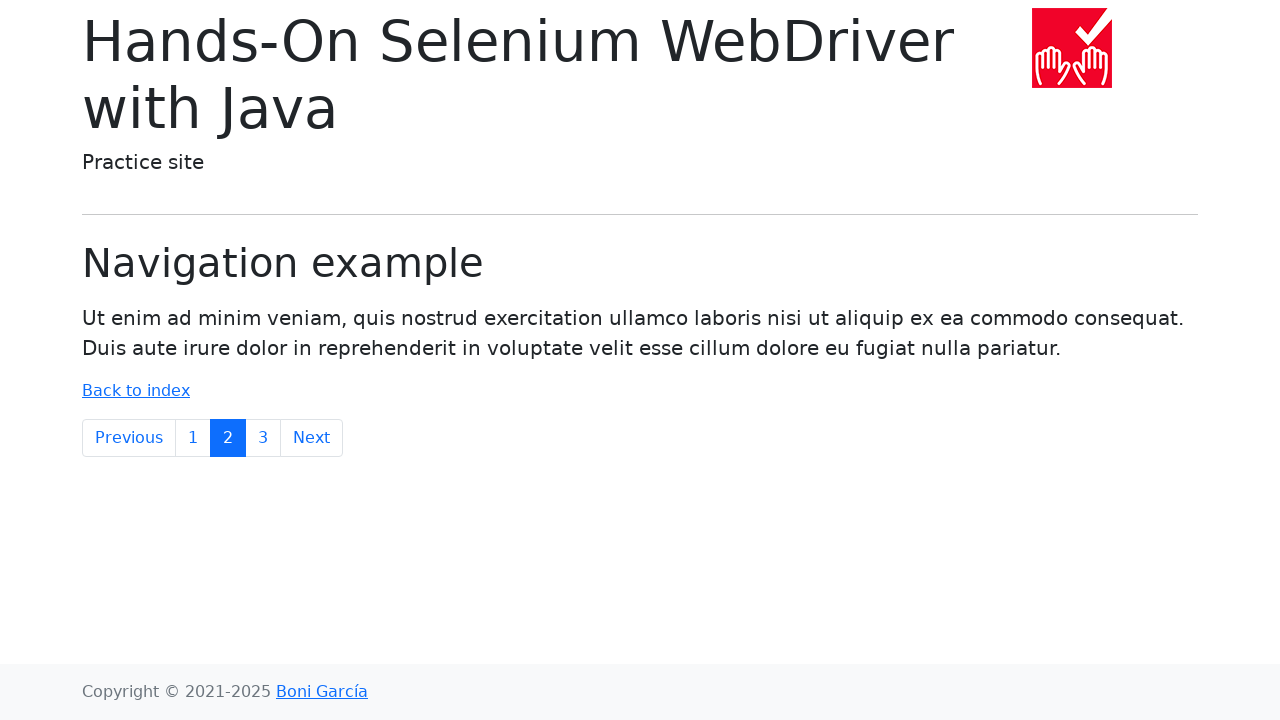

Clicked Previous button to navigate to previous page at (129, 438) on xpath=//a[text()='Previous']
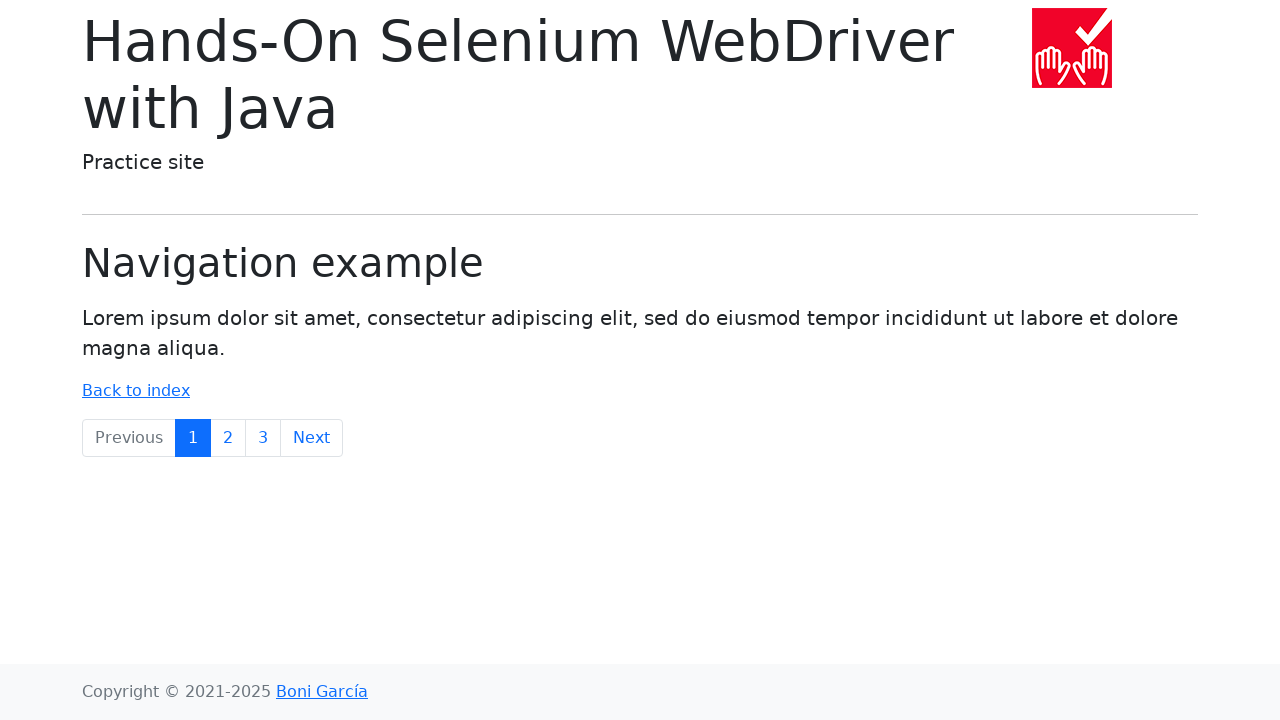

Retrieved body text content
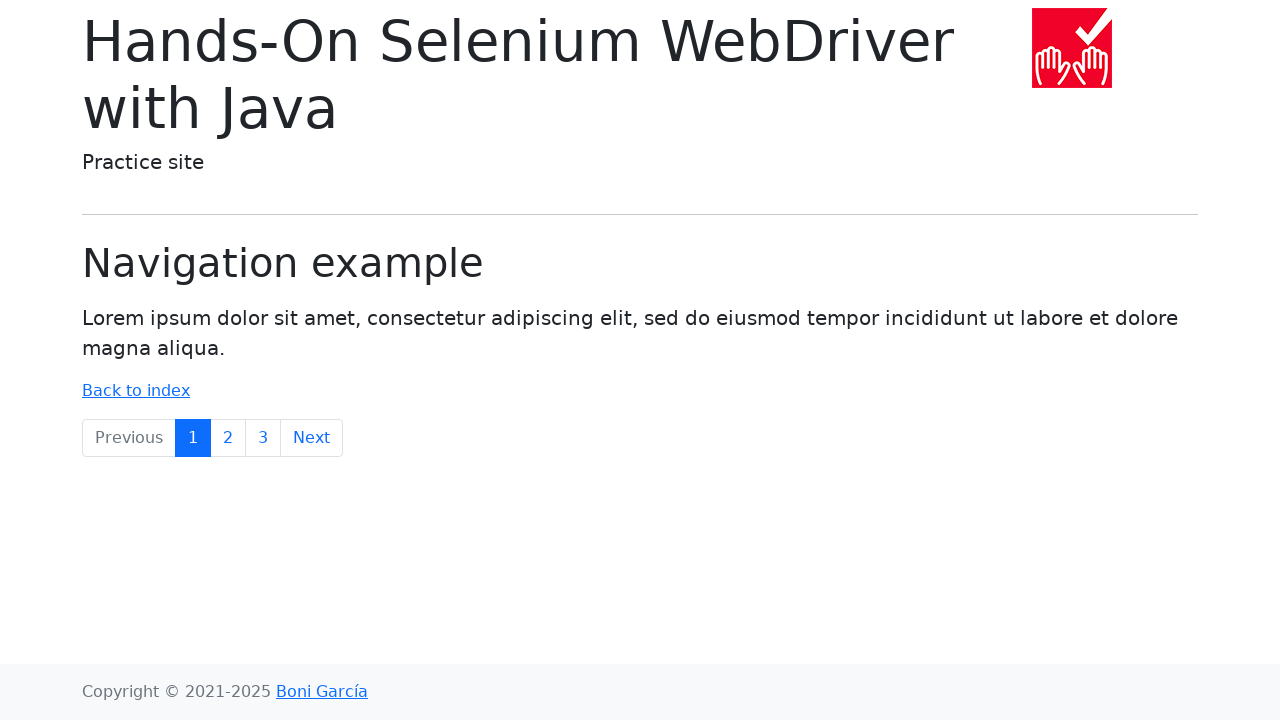

Verified 'Lorem ipsum' text is present in body
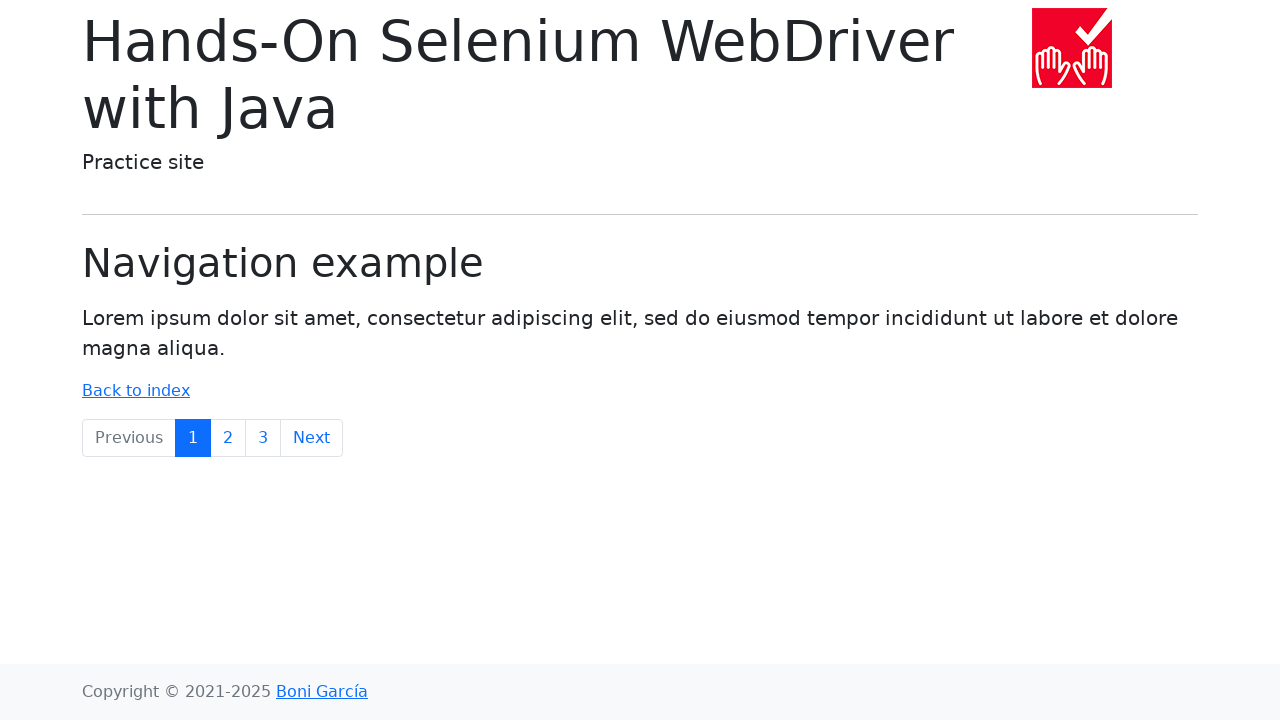

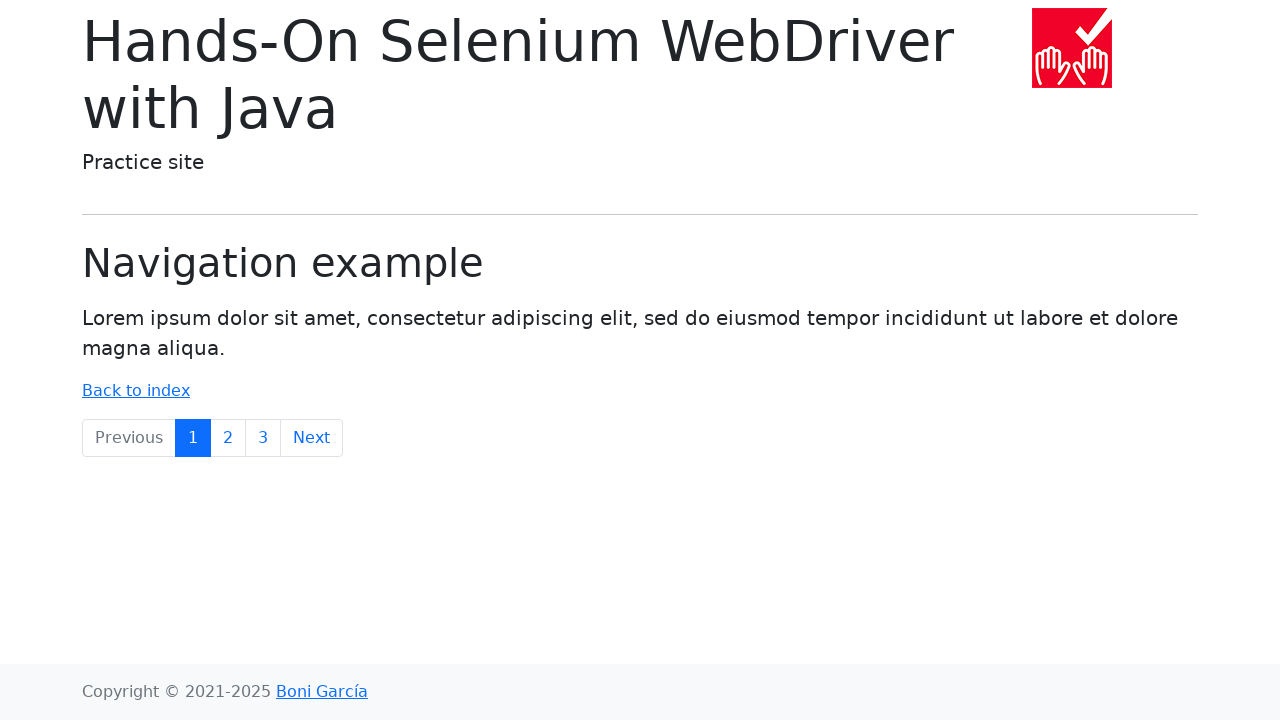